Tests auto-suggestive dropdown functionality by typing a partial country name and selecting a matching option from the suggestions

Starting URL: https://rahulshettyacademy.com/dropdownsPractise/

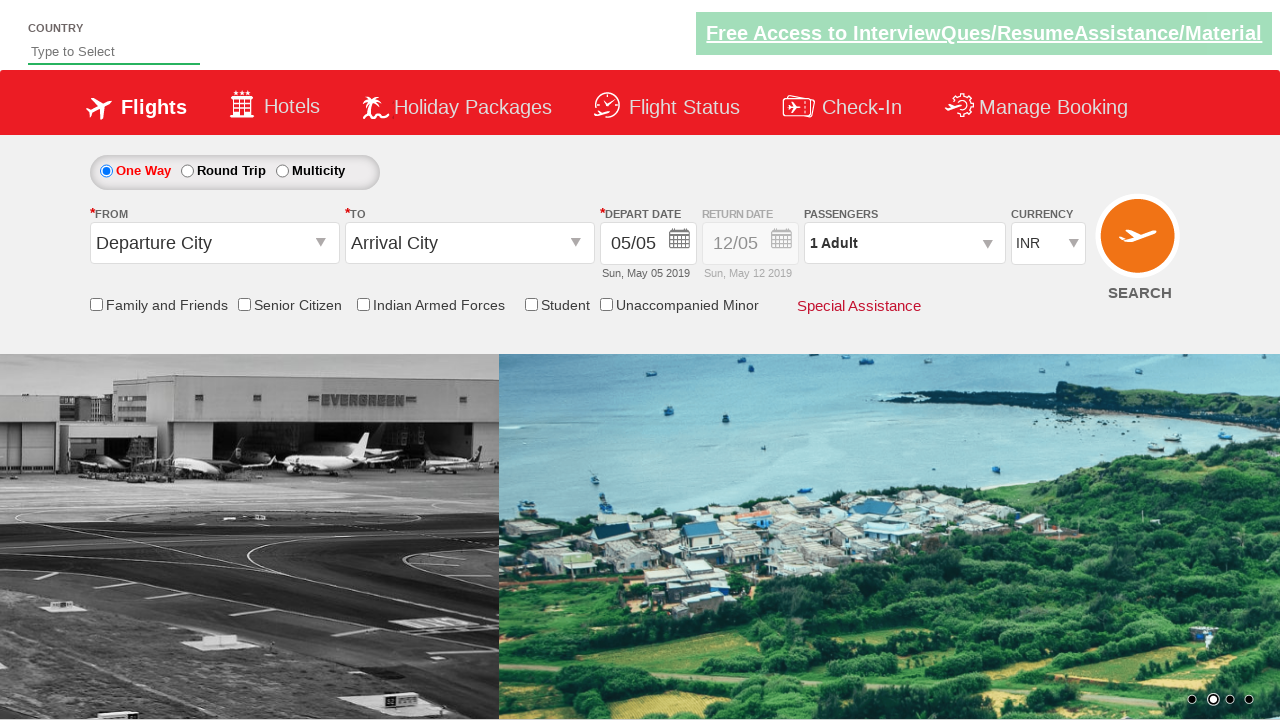

Typed 'ind' in auto-suggest field to filter country options on #autosuggest
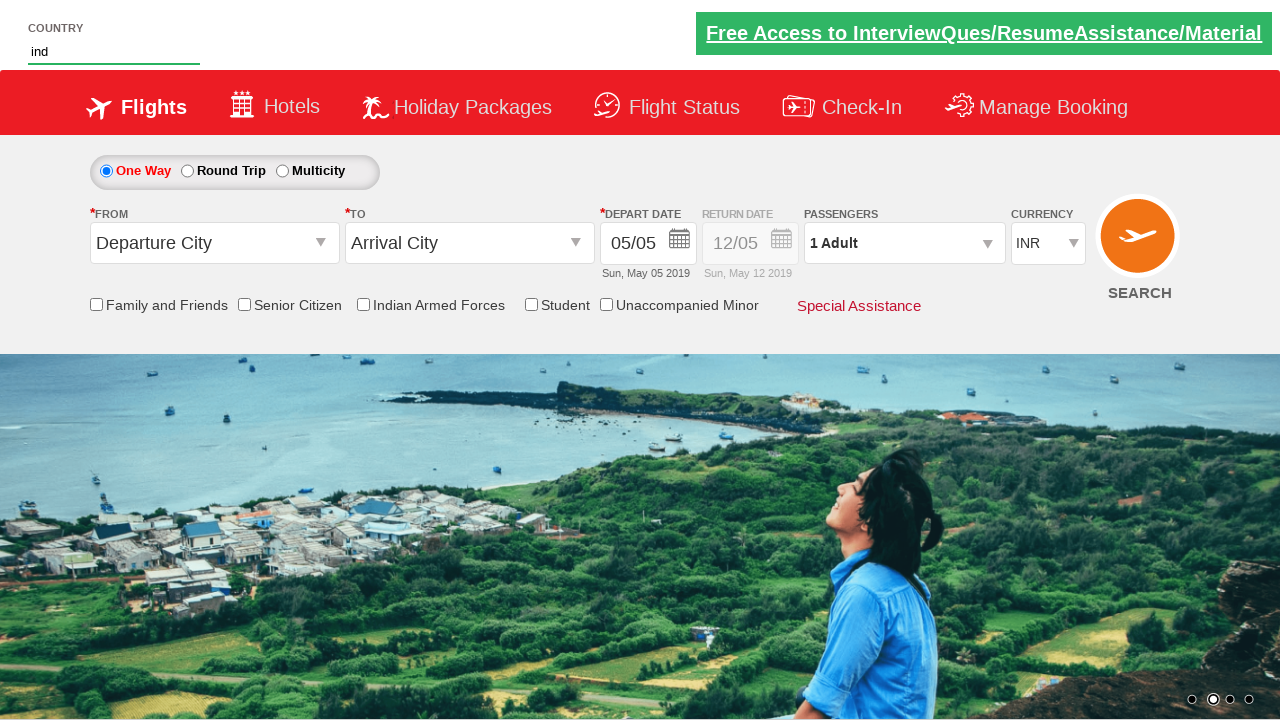

Auto-suggestive dropdown suggestions appeared
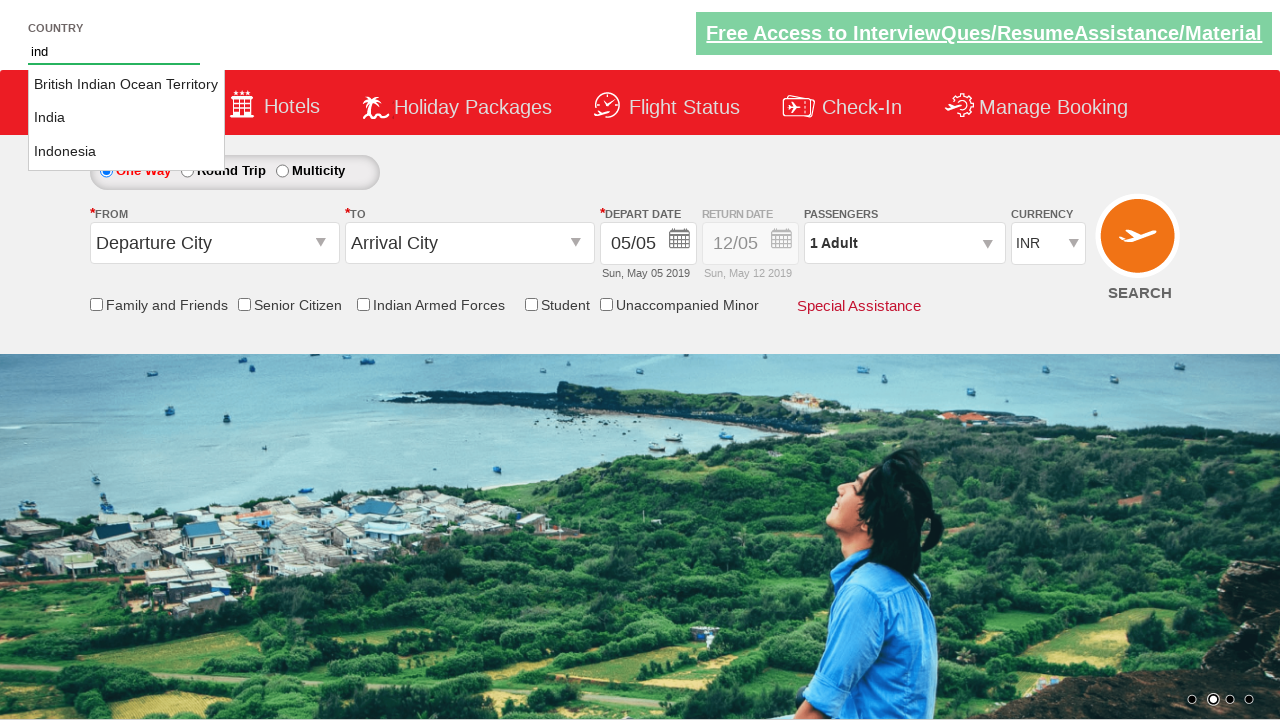

Selected 'India' from the auto-suggestive dropdown options at (126, 118) on li.ui-menu-item a:text-is('India')
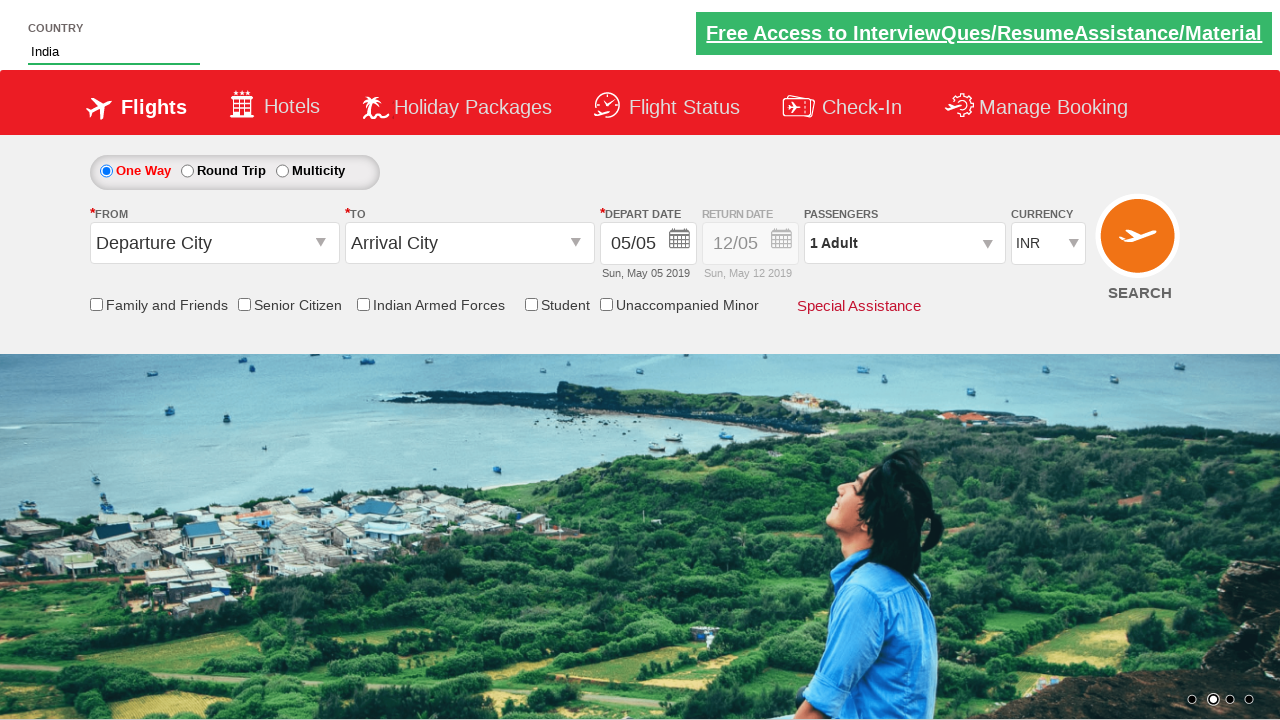

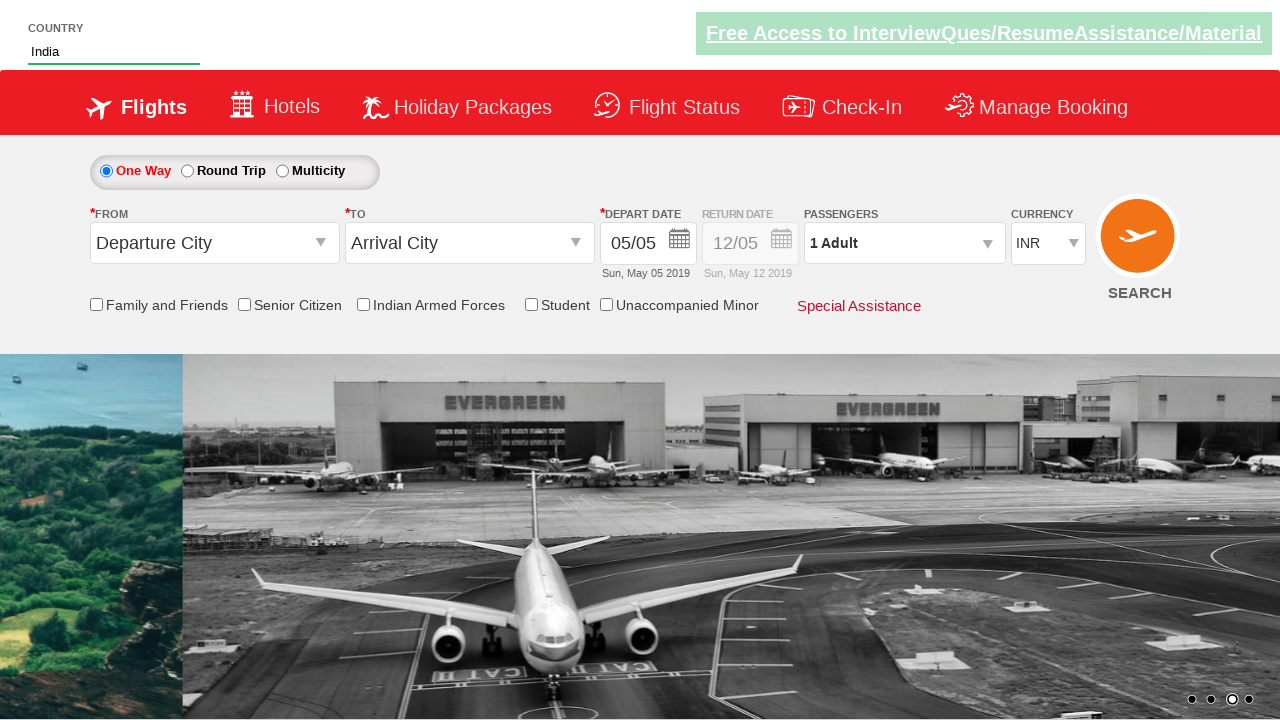